Tests jQuery UI selectable functionality by selecting multiple items using Ctrl+Click

Starting URL: https://jqueryui.com/selectable/

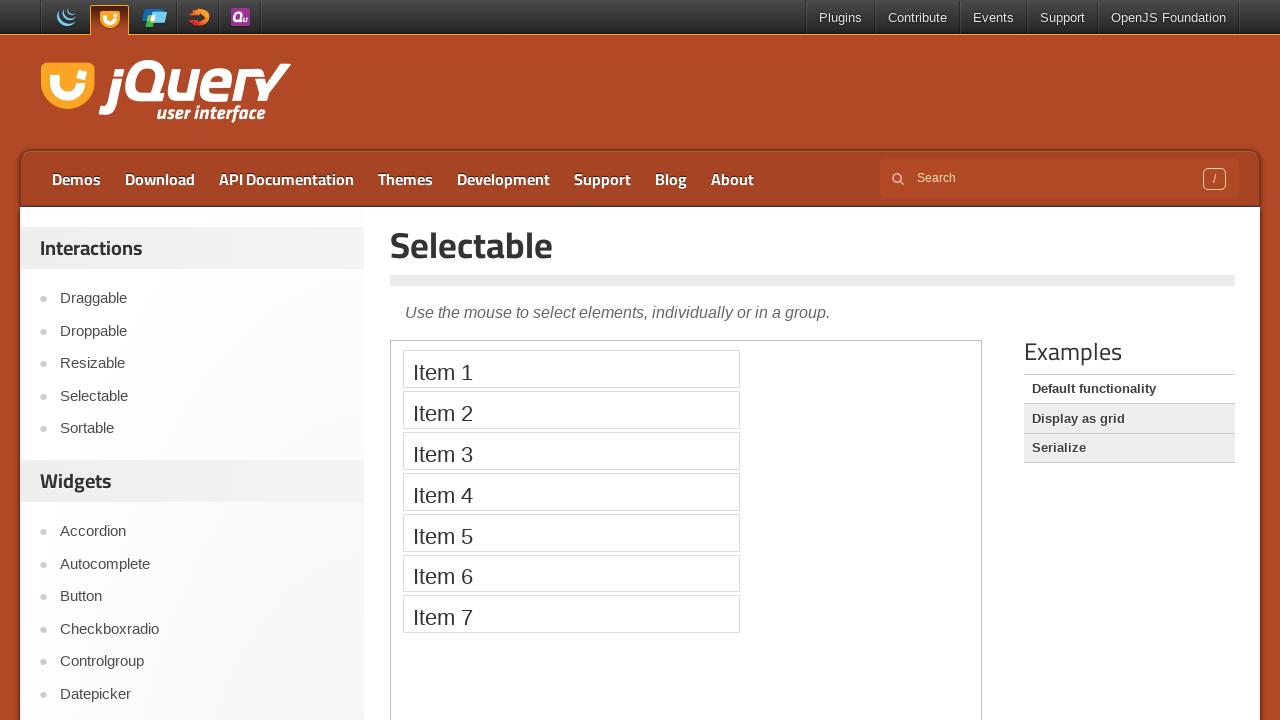

Located and switched to selectable demo iframe
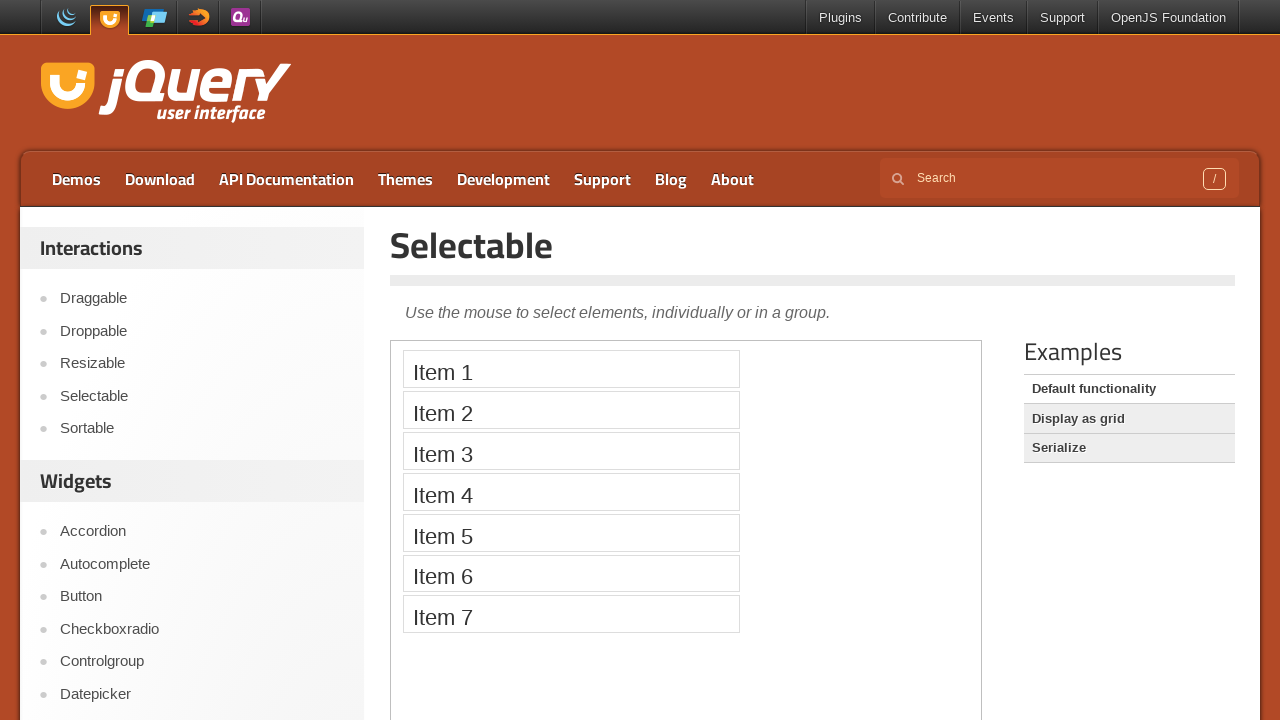

Located Item 2, Item 4, and Item 6 elements in the selectable list
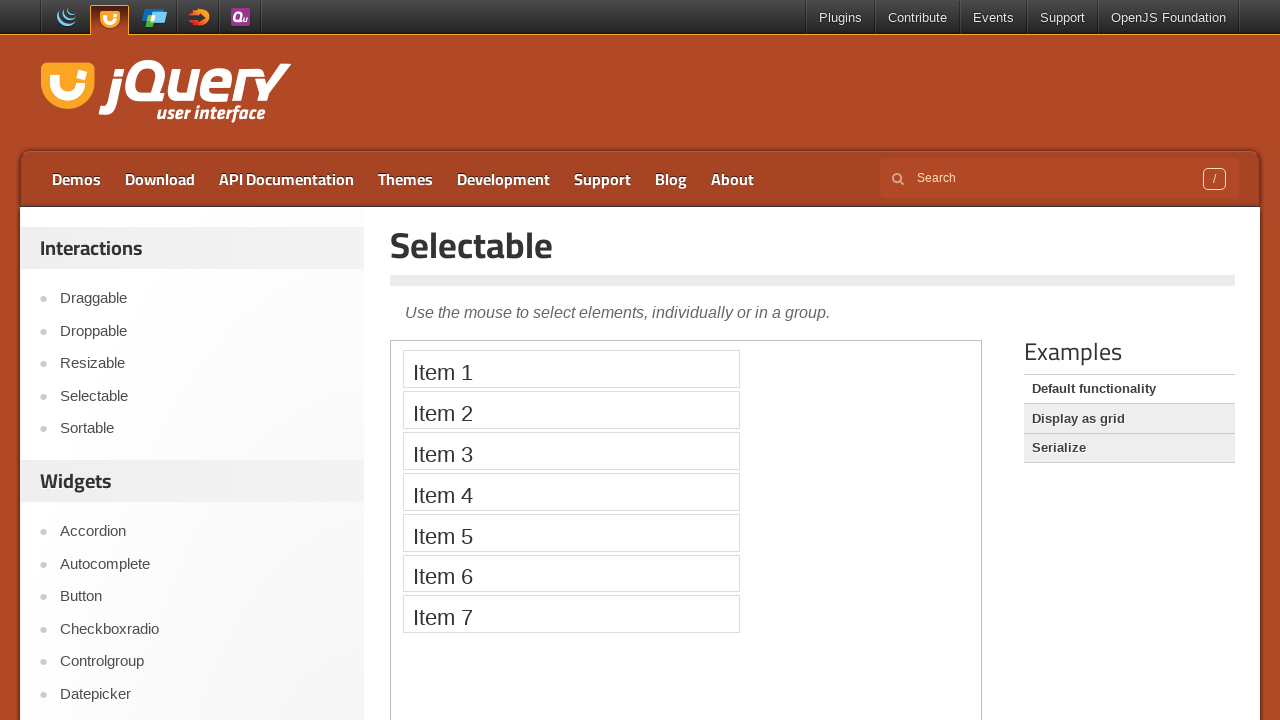

Pressed and held Control key
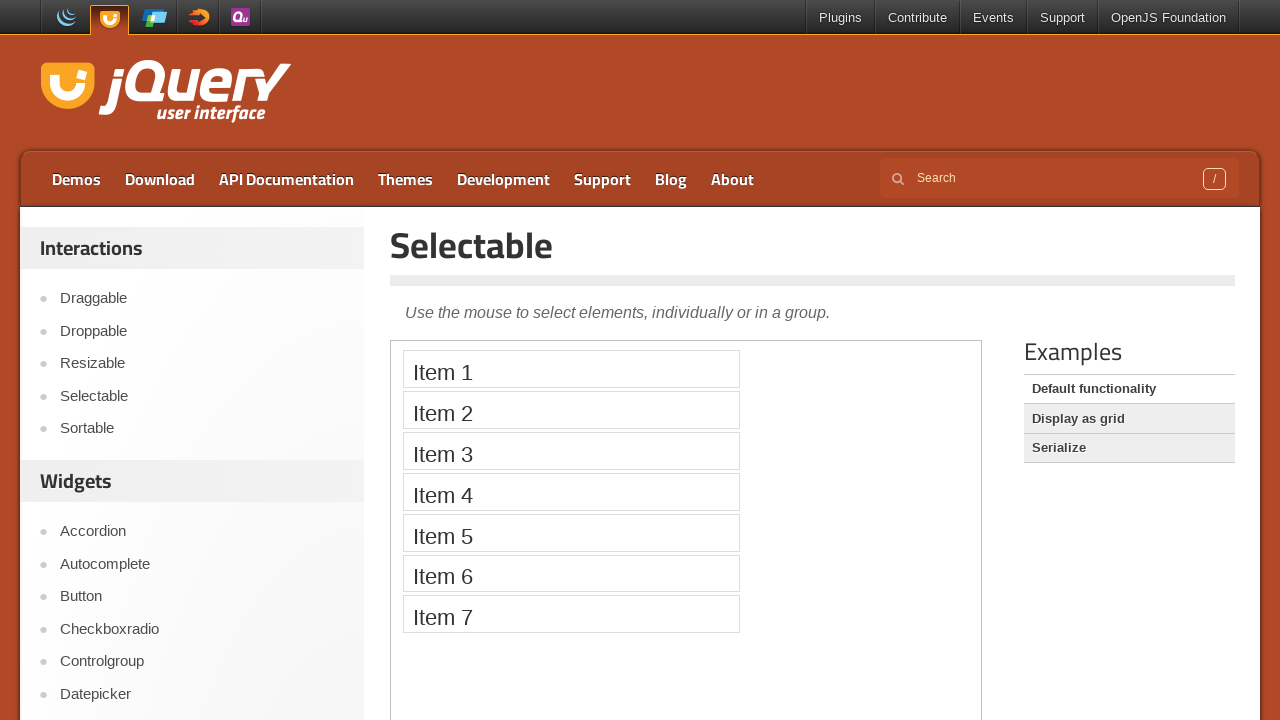

Ctrl+Clicked Item 2 at (571, 410) on iframe >> nth=0 >> internal:control=enter-frame >> xpath=//li[text()='Item 2']
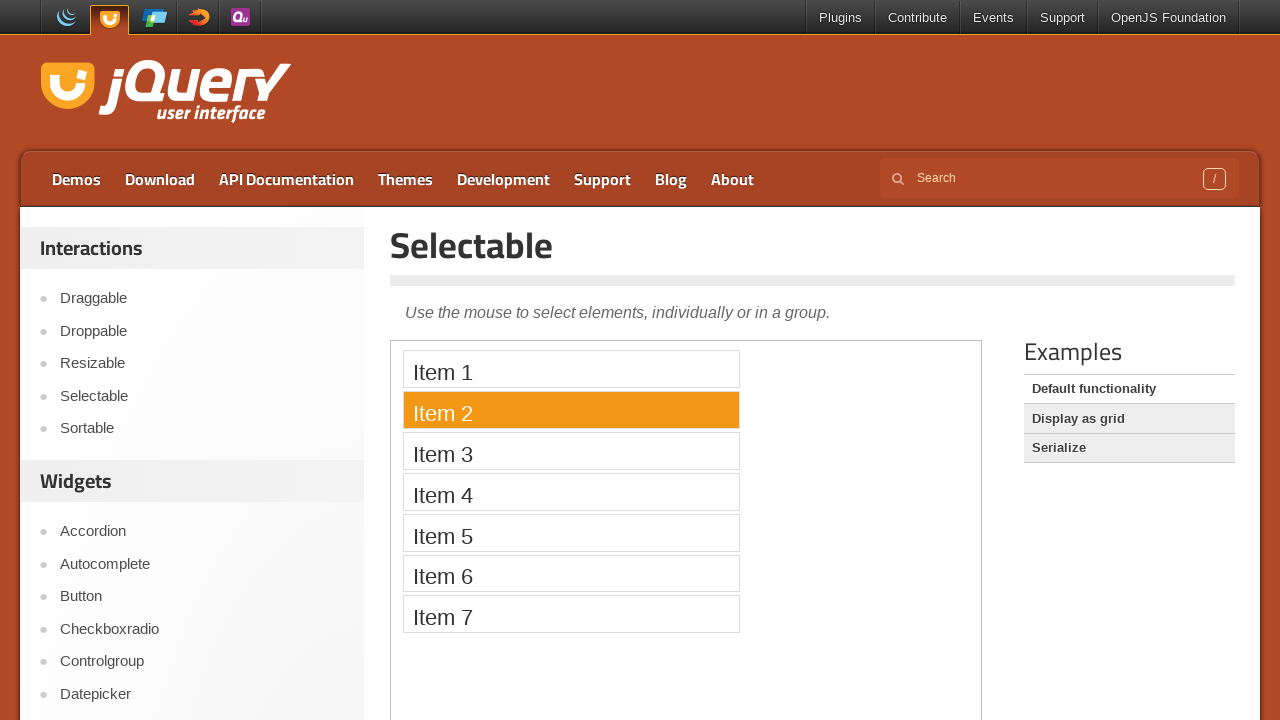

Ctrl+Clicked Item 4 at (571, 492) on iframe >> nth=0 >> internal:control=enter-frame >> xpath=//li[text()='Item 4']
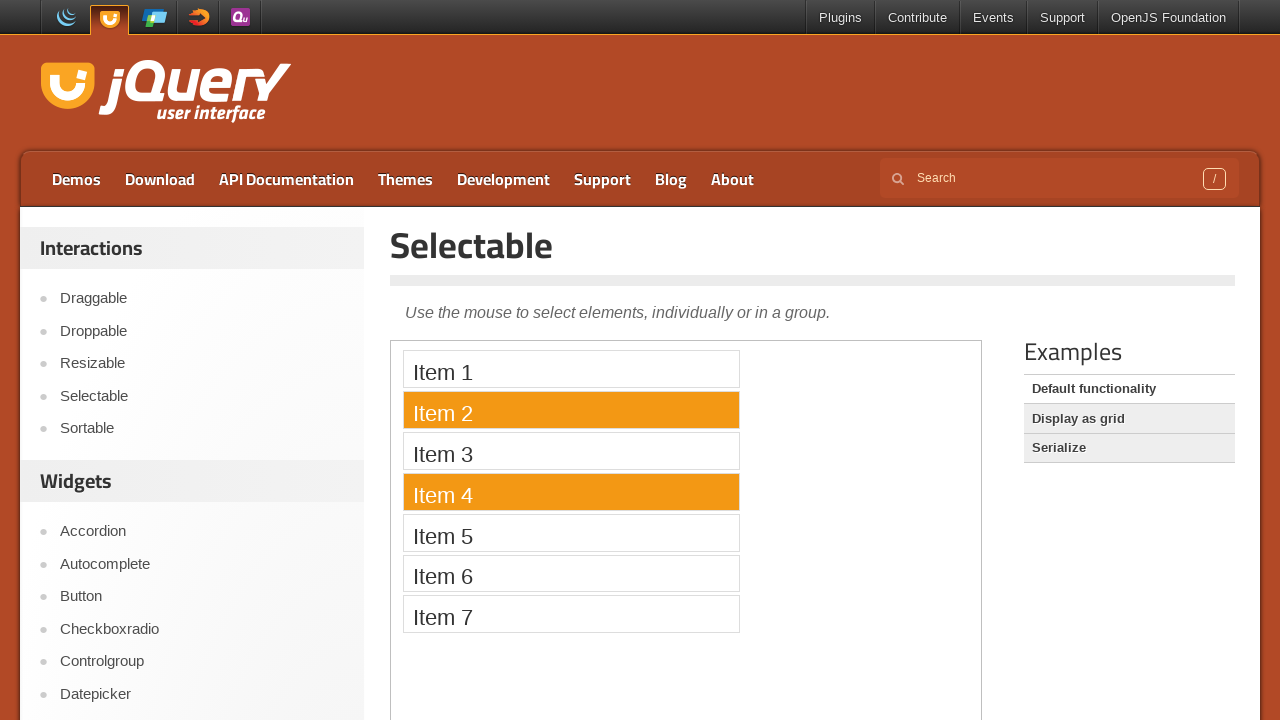

Ctrl+Clicked Item 6 at (571, 573) on iframe >> nth=0 >> internal:control=enter-frame >> xpath=//li[text()='Item 6']
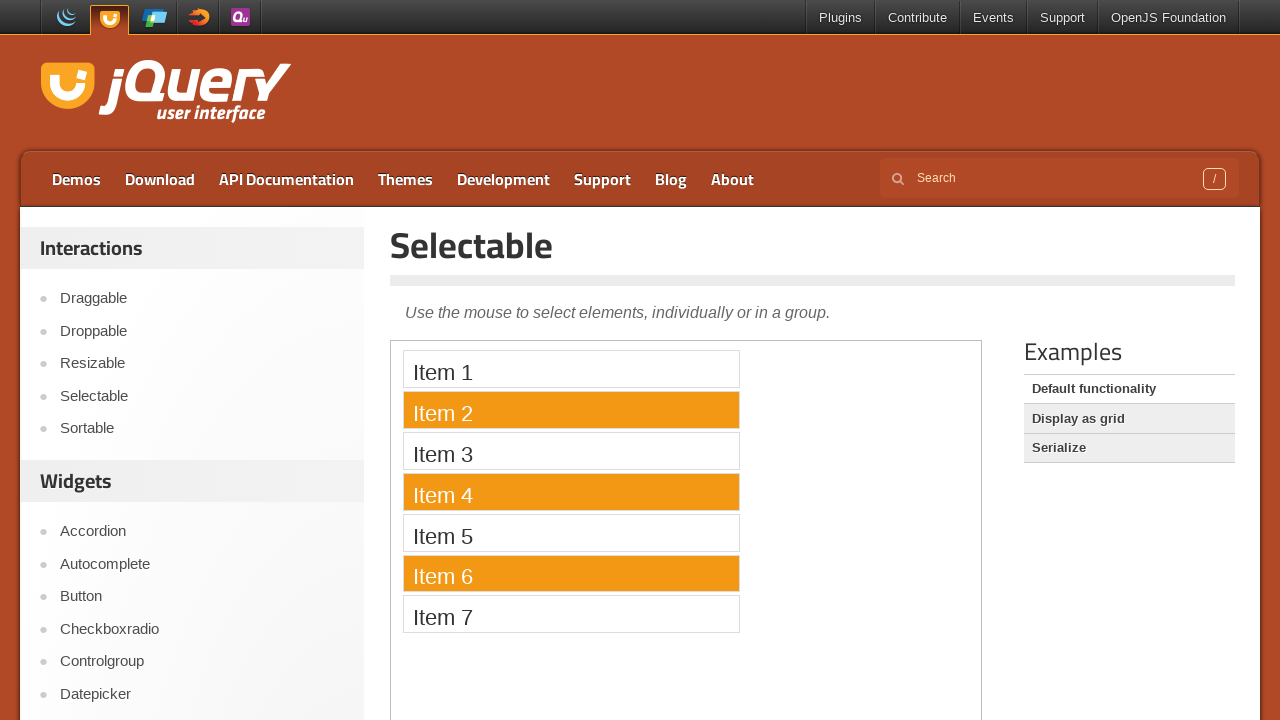

Released Control key after selecting multiple items
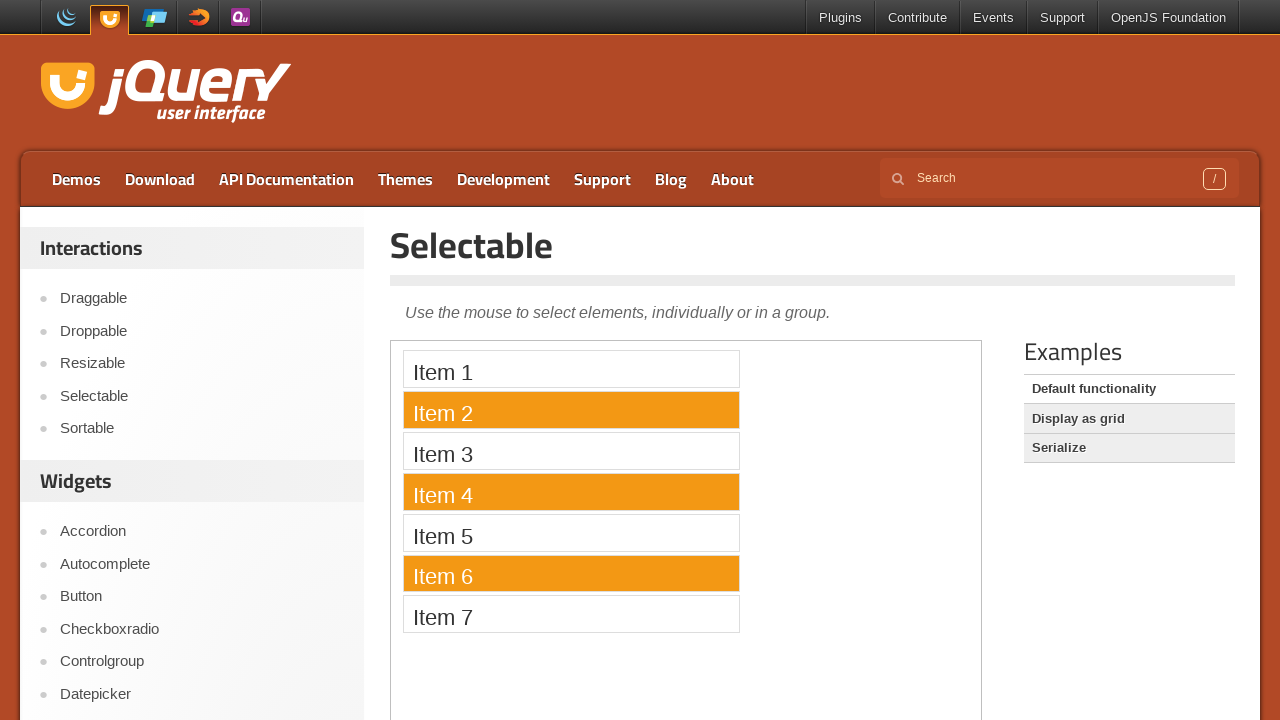

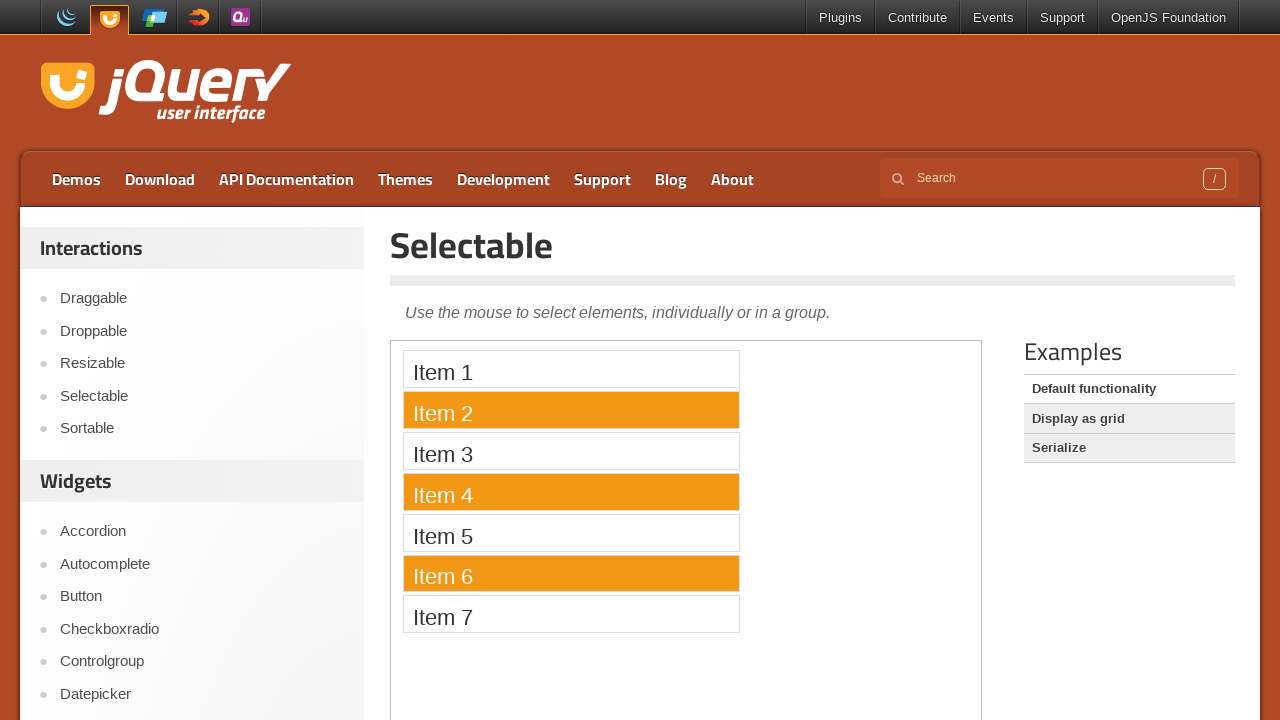